Tests dropdown menu selection functionality by selecting an option from a select element

Starting URL: https://demoqa.com/select-menu/

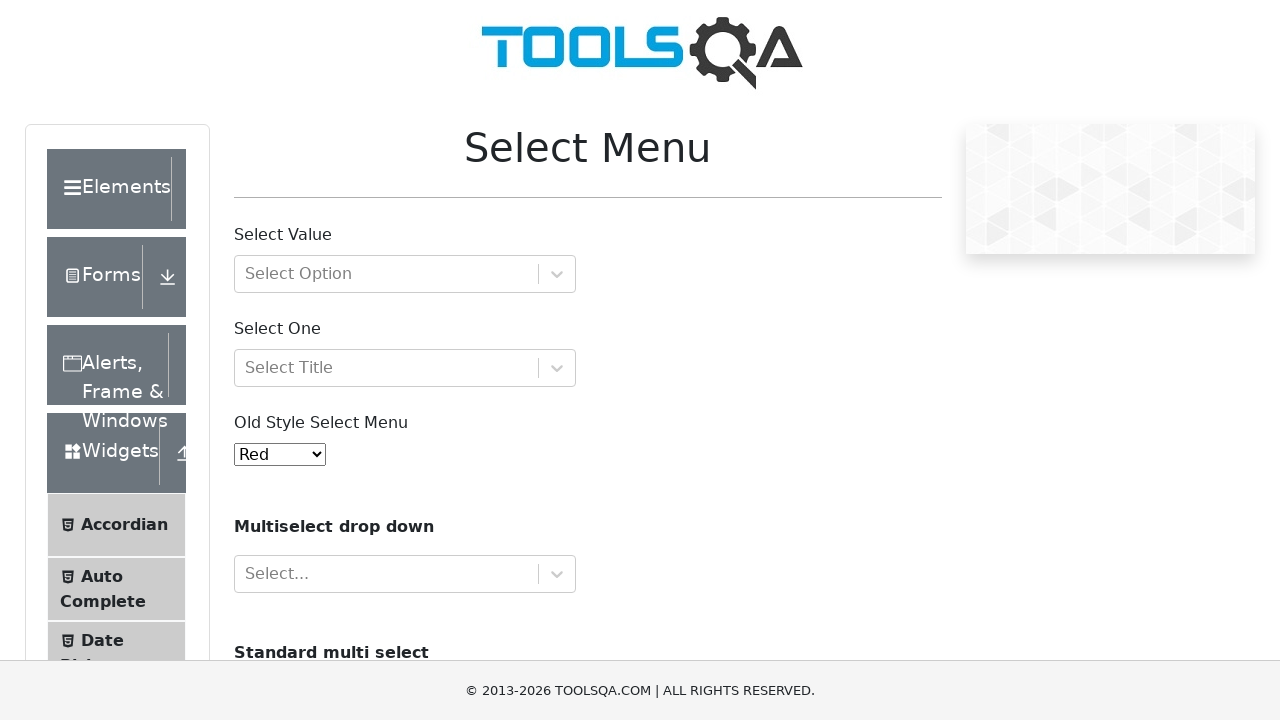

Selected 'Blue' from the dropdown menu on #oldSelectMenu
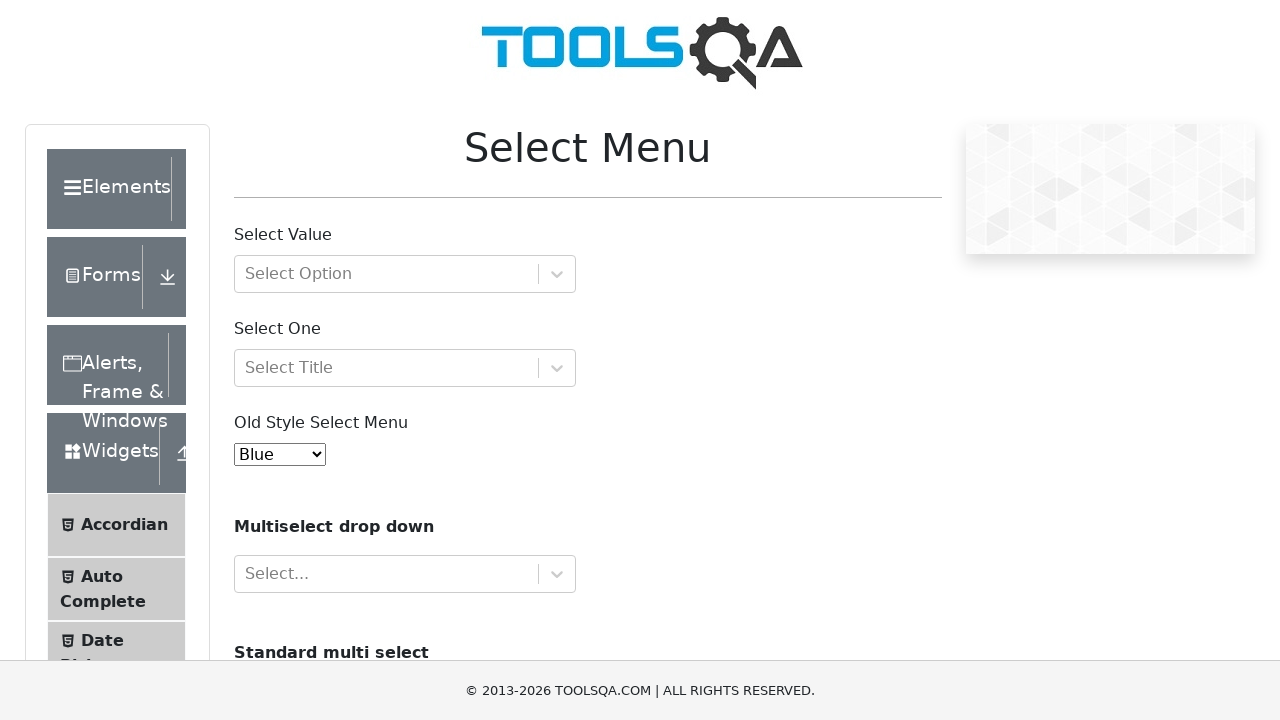

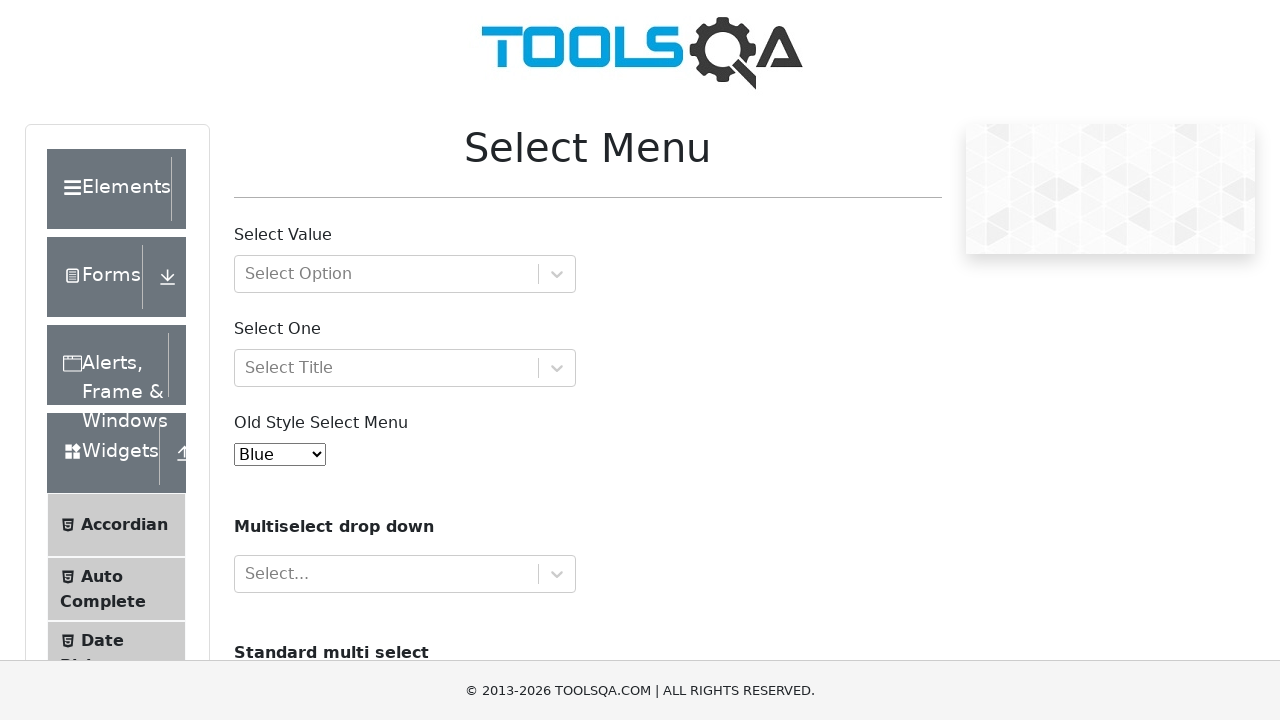